Tests alert handling on SBI retail banking site by clicking continue to login, clicking a button that triggers an alert, and accepting the alert

Starting URL: https://retail.onlinesbi.sbi/retail/login.htm

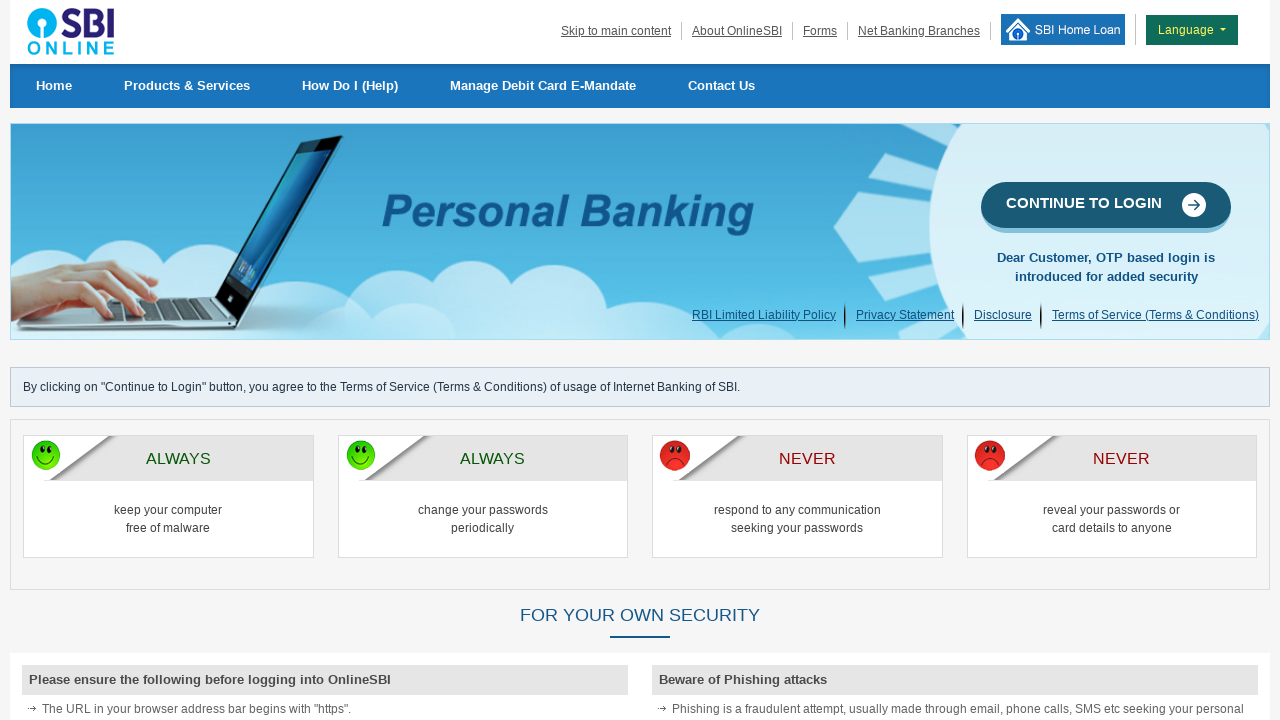

Clicked CONTINUE TO LOGIN link at (1106, 207) on text=CONTINUE TO LOGIN
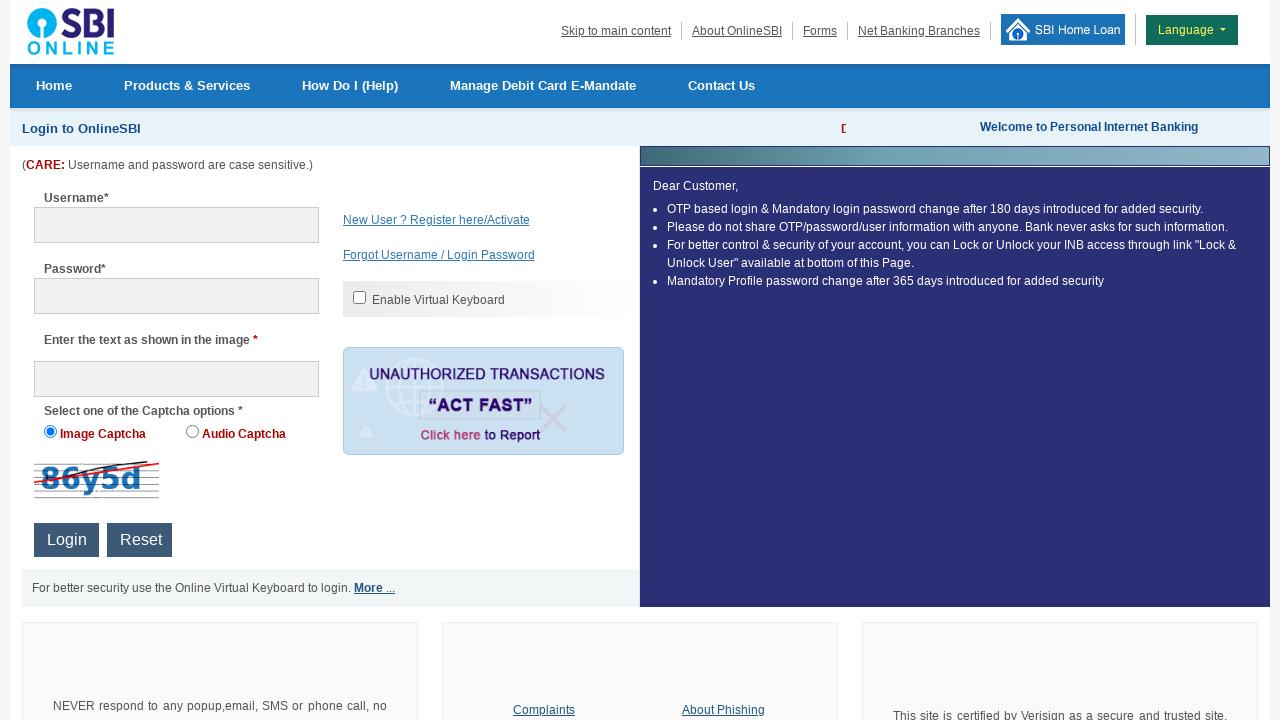

Clicked button that triggers alert at (66, 540) on #Button2
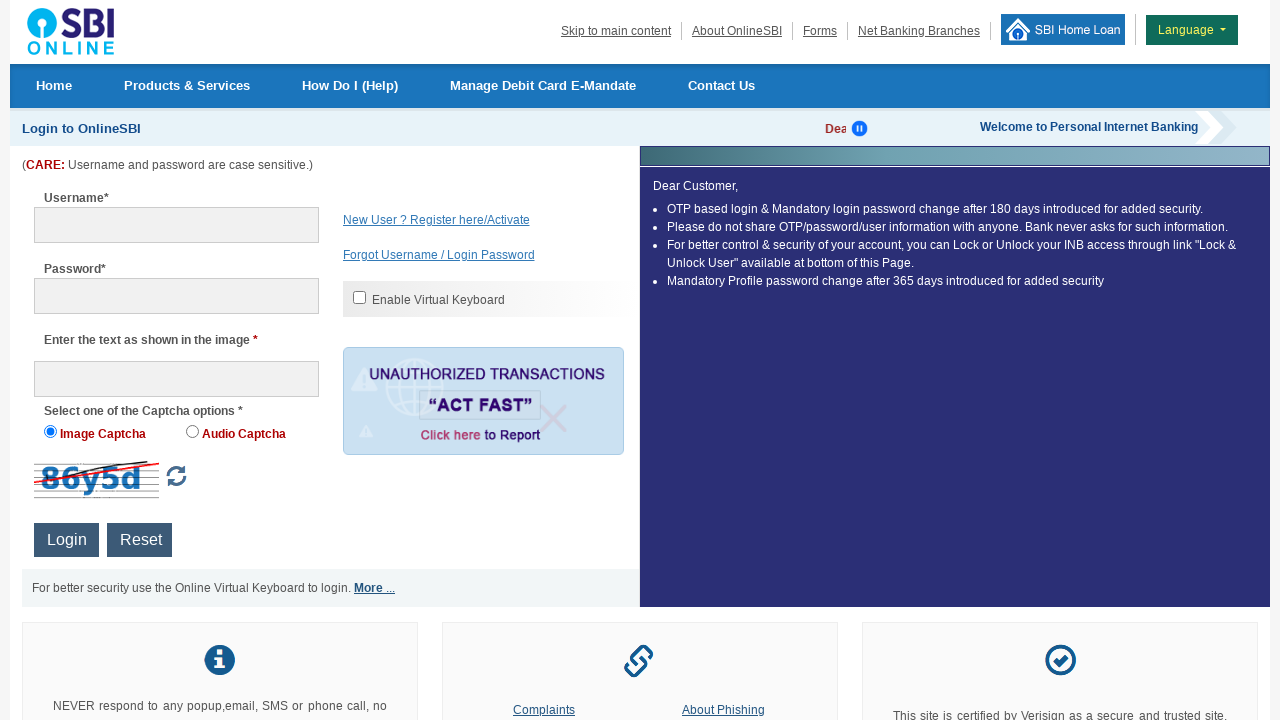

Set up dialog handler to accept alert
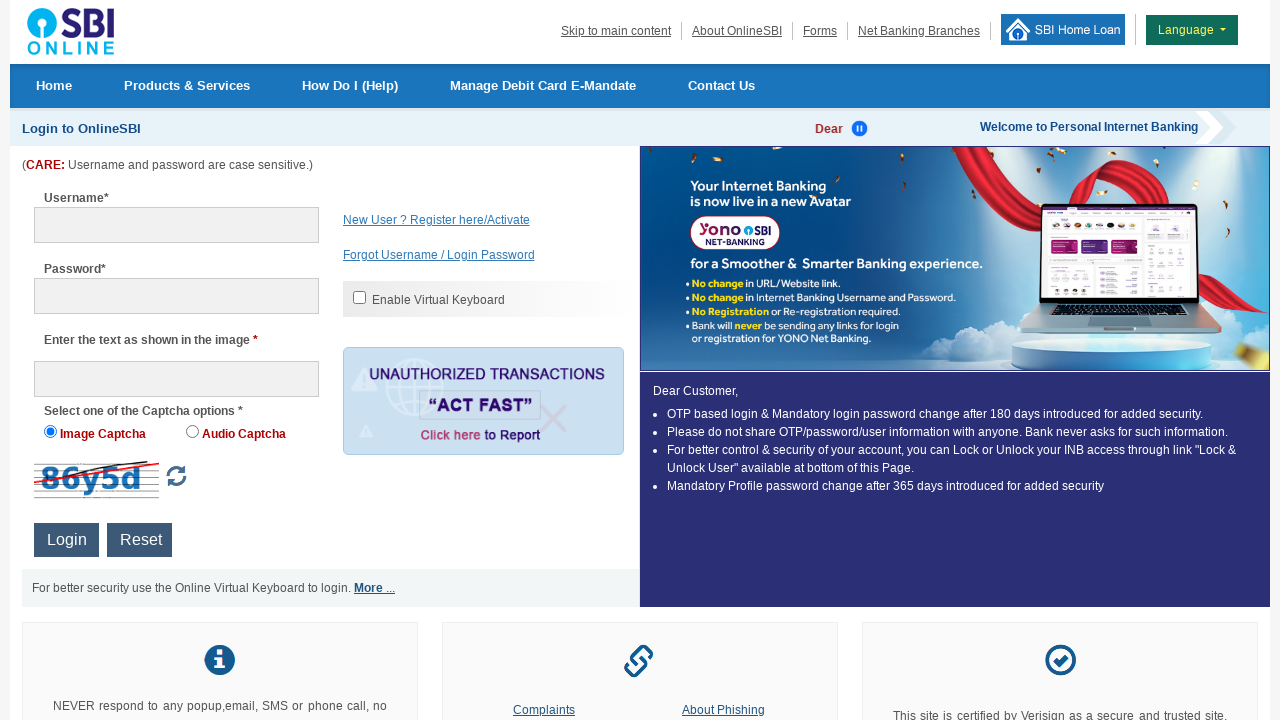

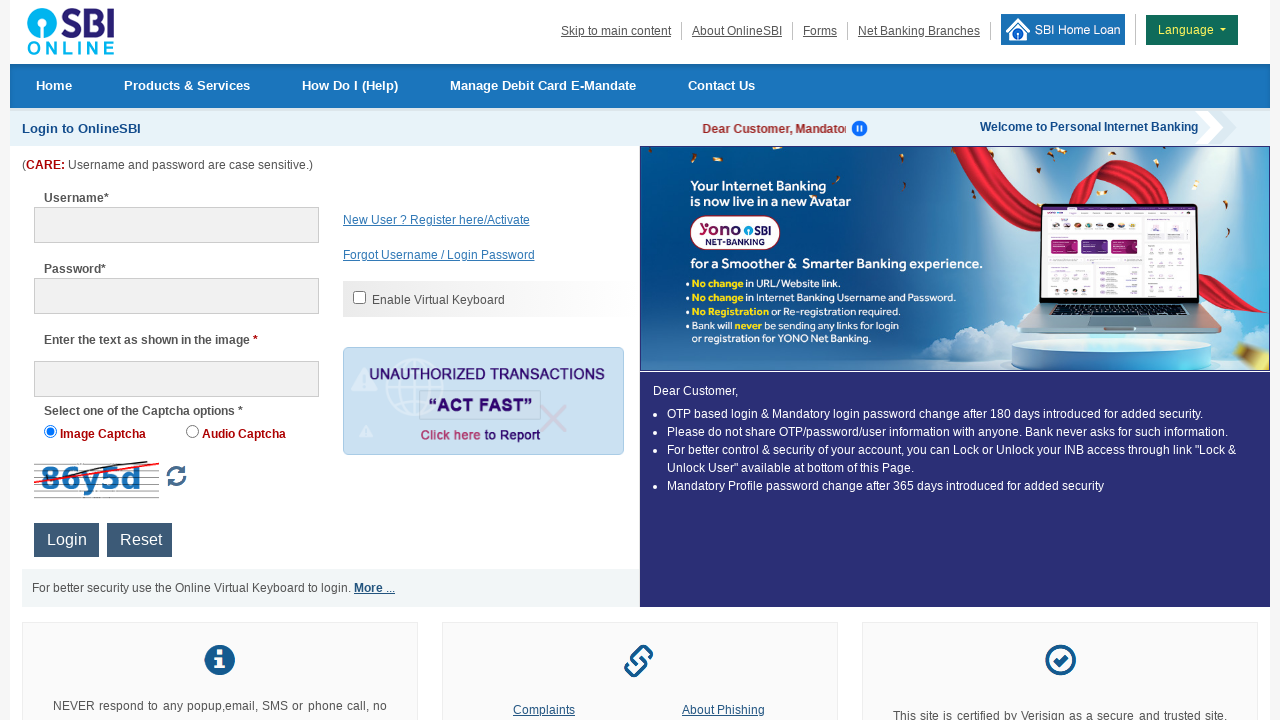